Ensures second checkbox starts unchecked, then toggles it multiple times (3 cycles)

Starting URL: https://the-internet.herokuapp.com/checkboxes

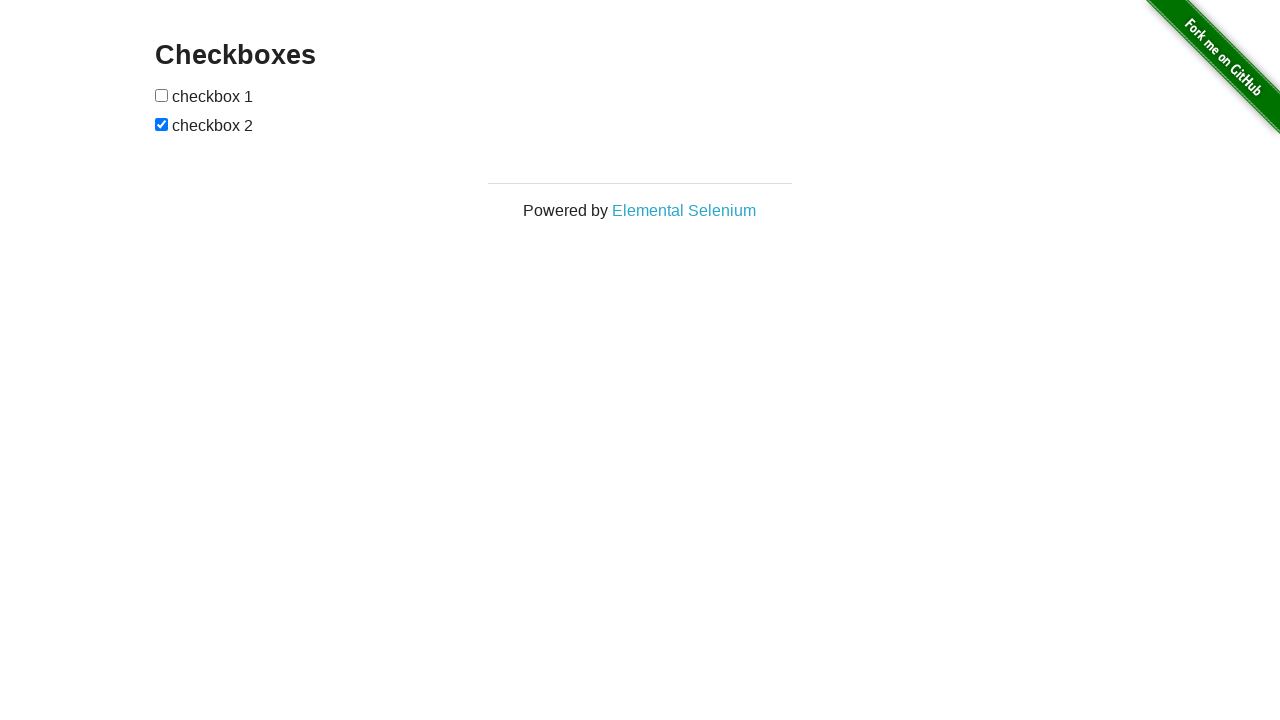

Navigated to checkboxes page
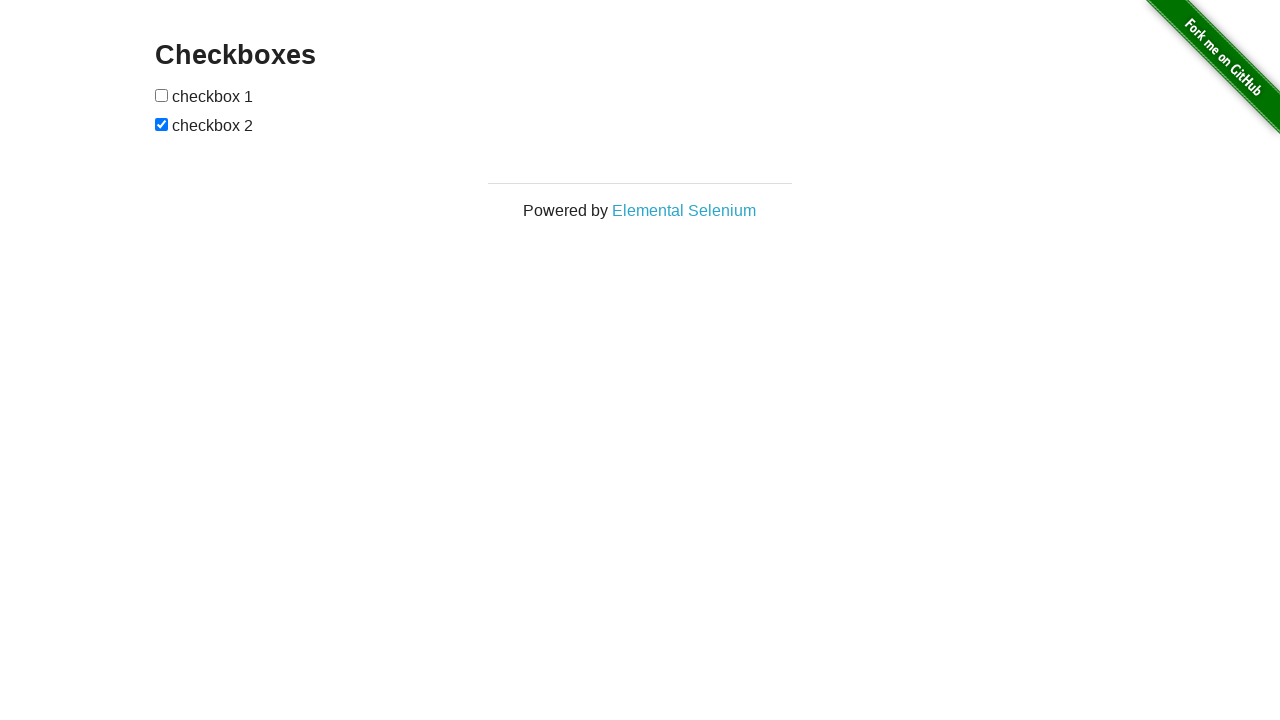

Located second checkbox element
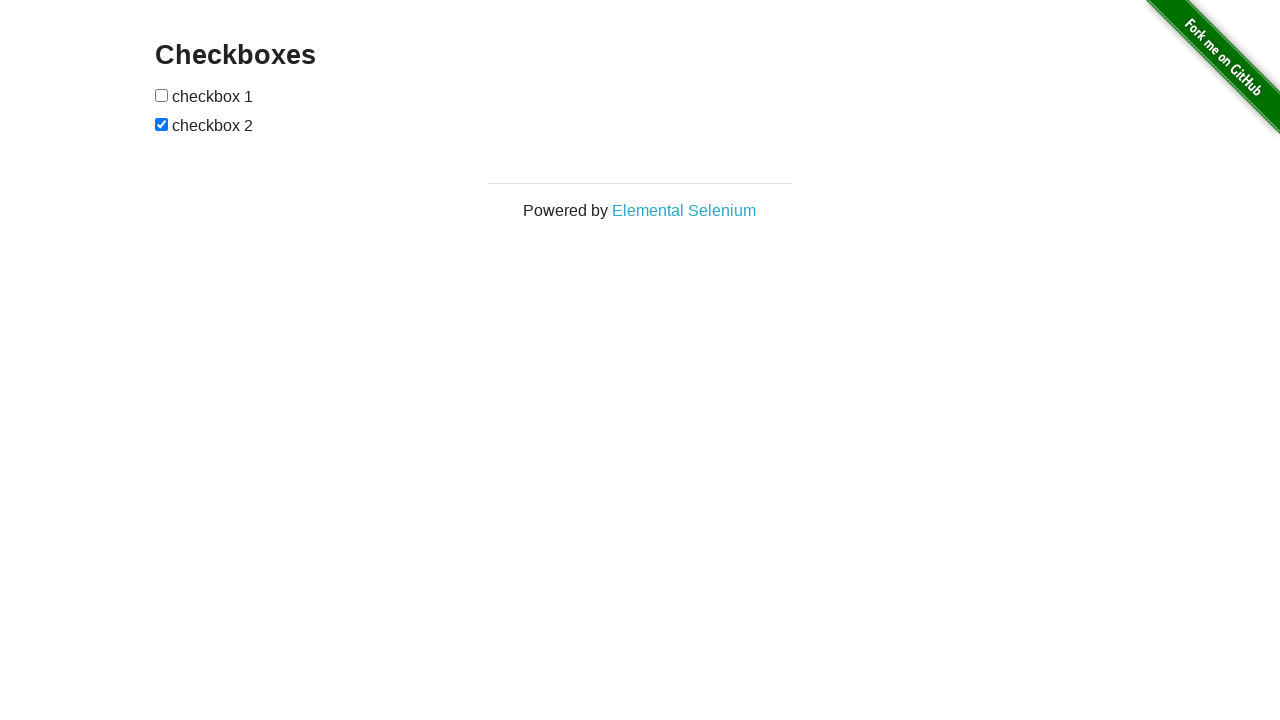

Verified second checkbox is checked
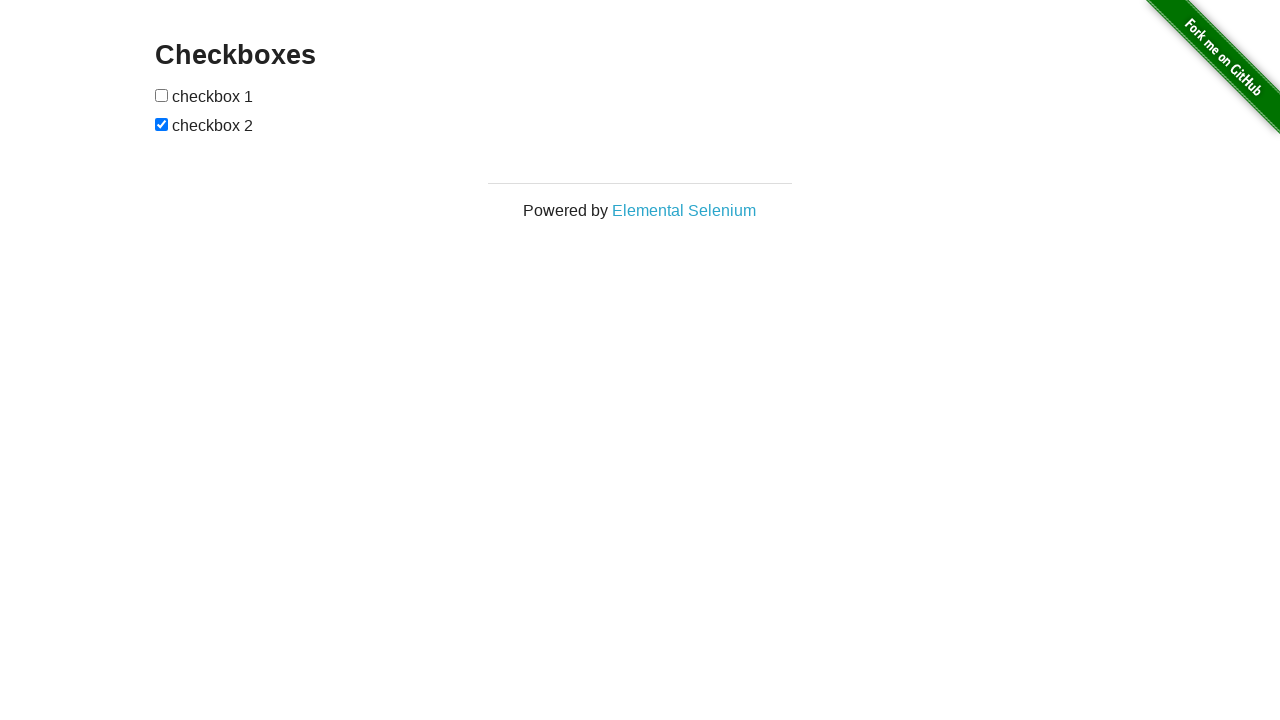

Unchecked the second checkbox at (162, 124) on internal:role=checkbox >> nth=1
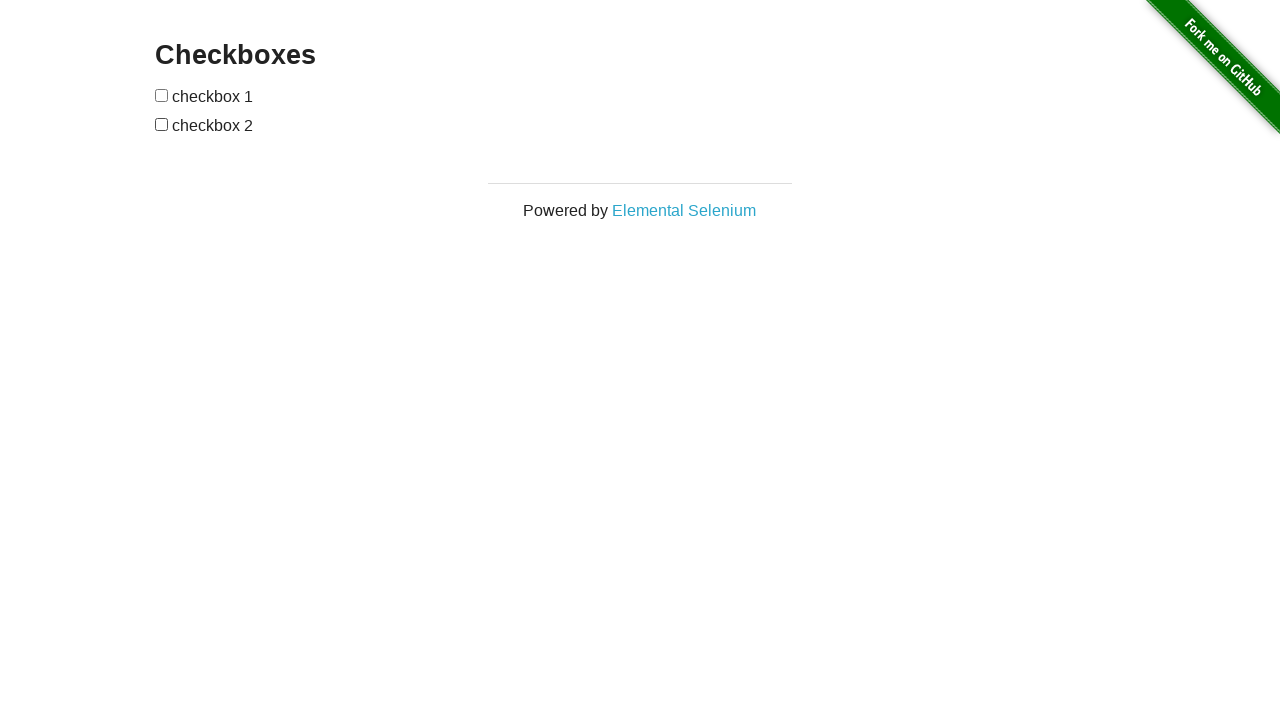

Asserted second checkbox is now unchecked
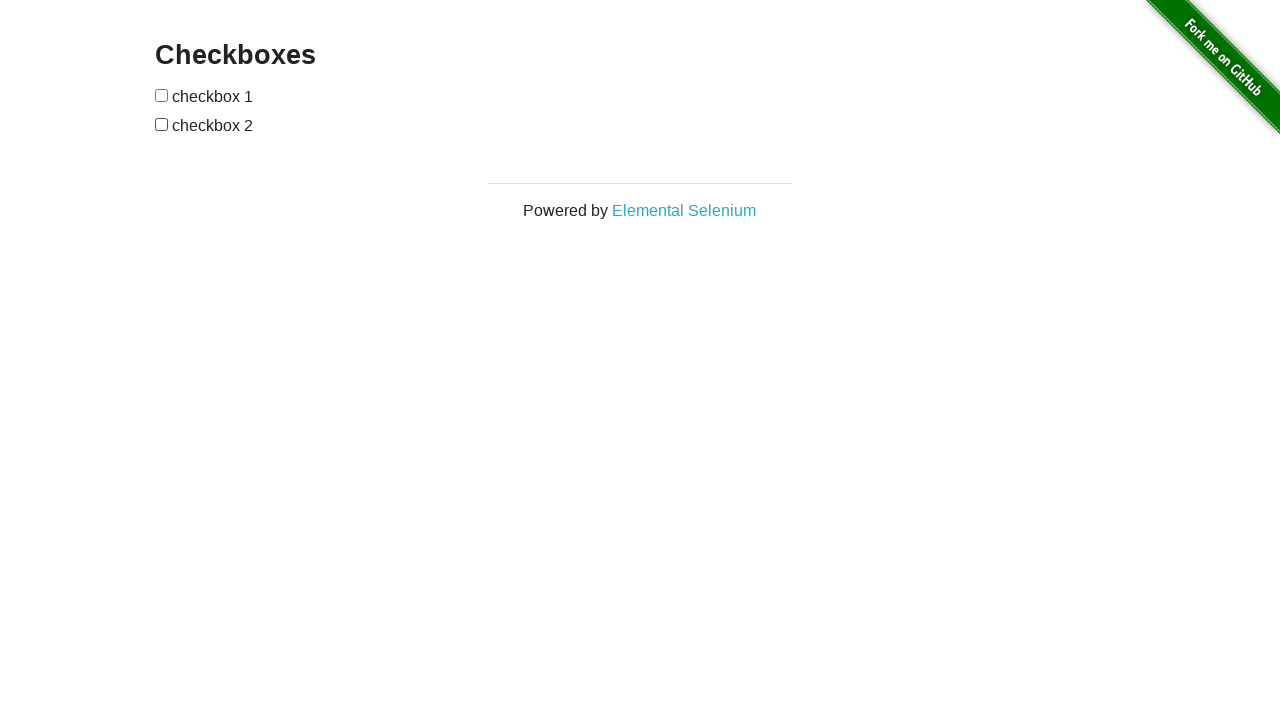

Checked second checkbox (cycle 1/3) at (162, 124) on internal:role=checkbox >> nth=1
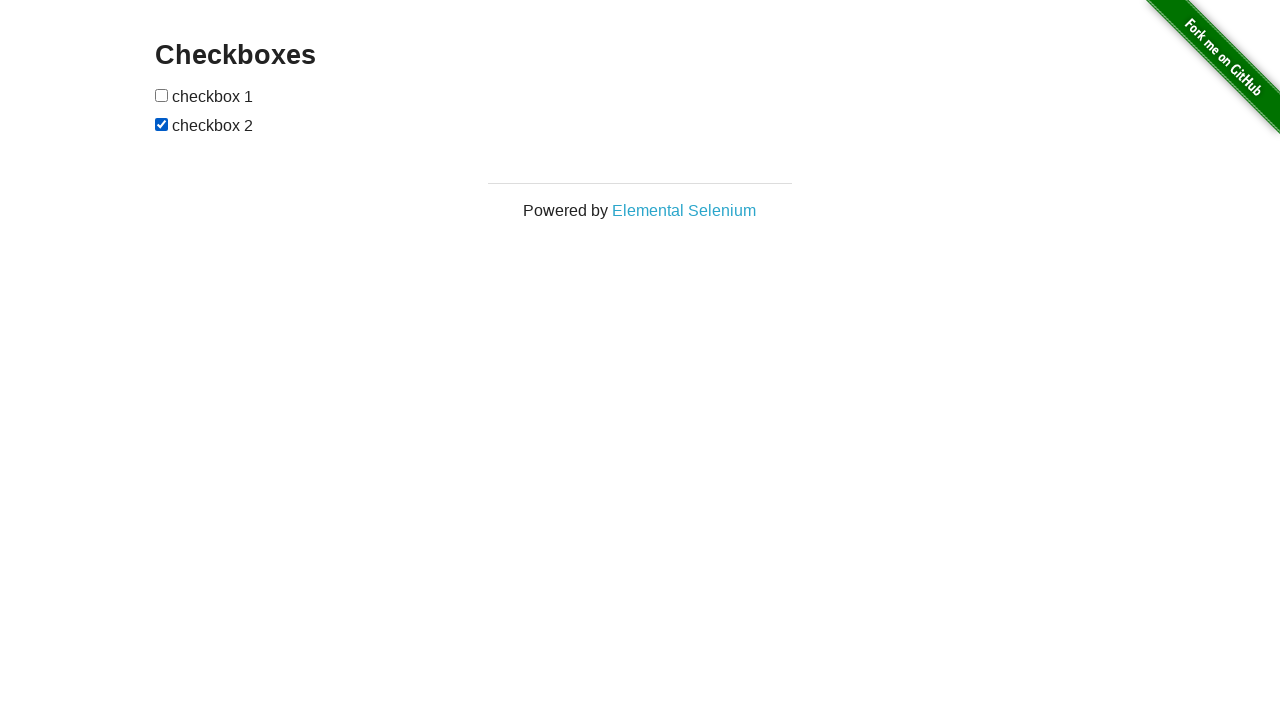

Asserted second checkbox is checked (cycle 1/3)
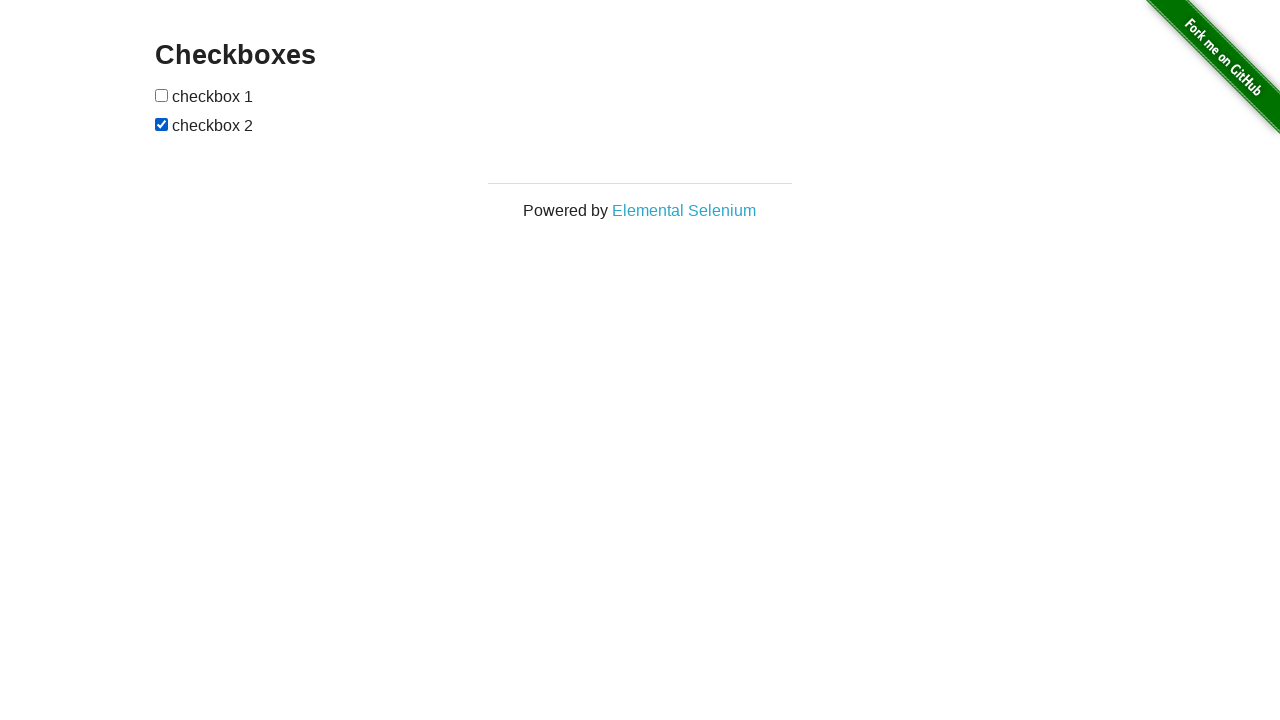

Unchecked second checkbox (cycle 1/3) at (162, 124) on internal:role=checkbox >> nth=1
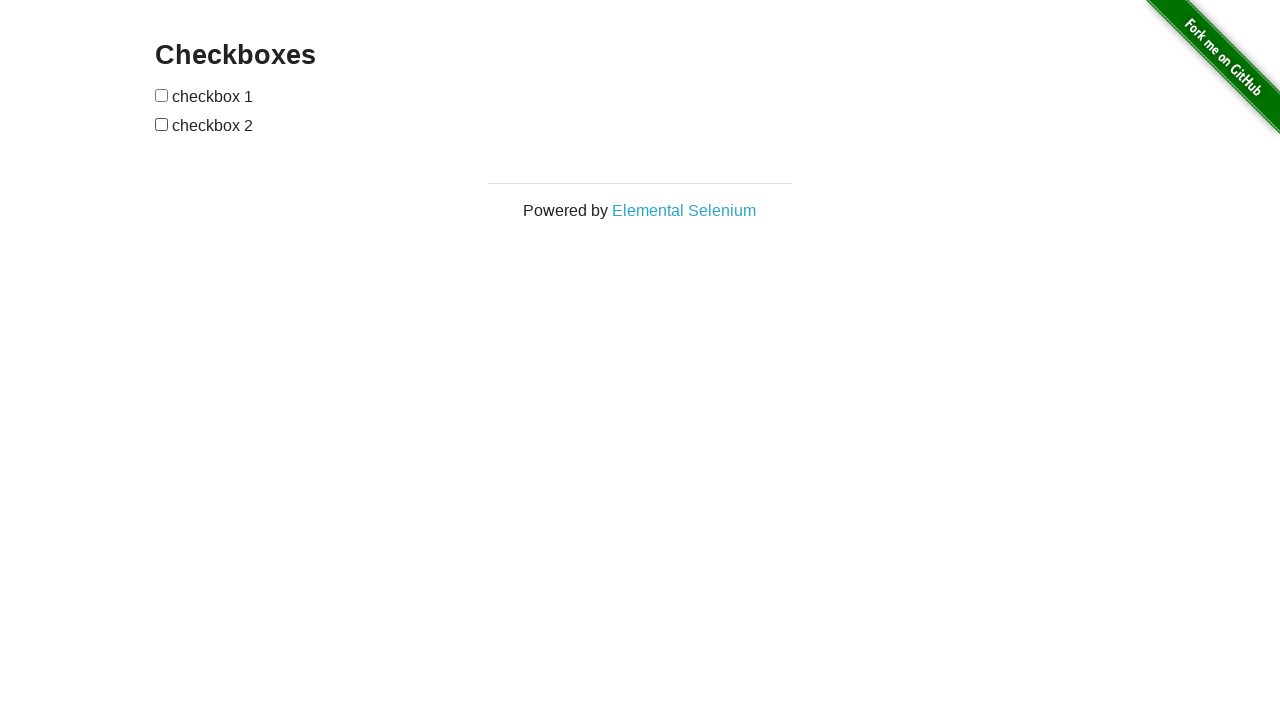

Asserted second checkbox is unchecked (cycle 1/3)
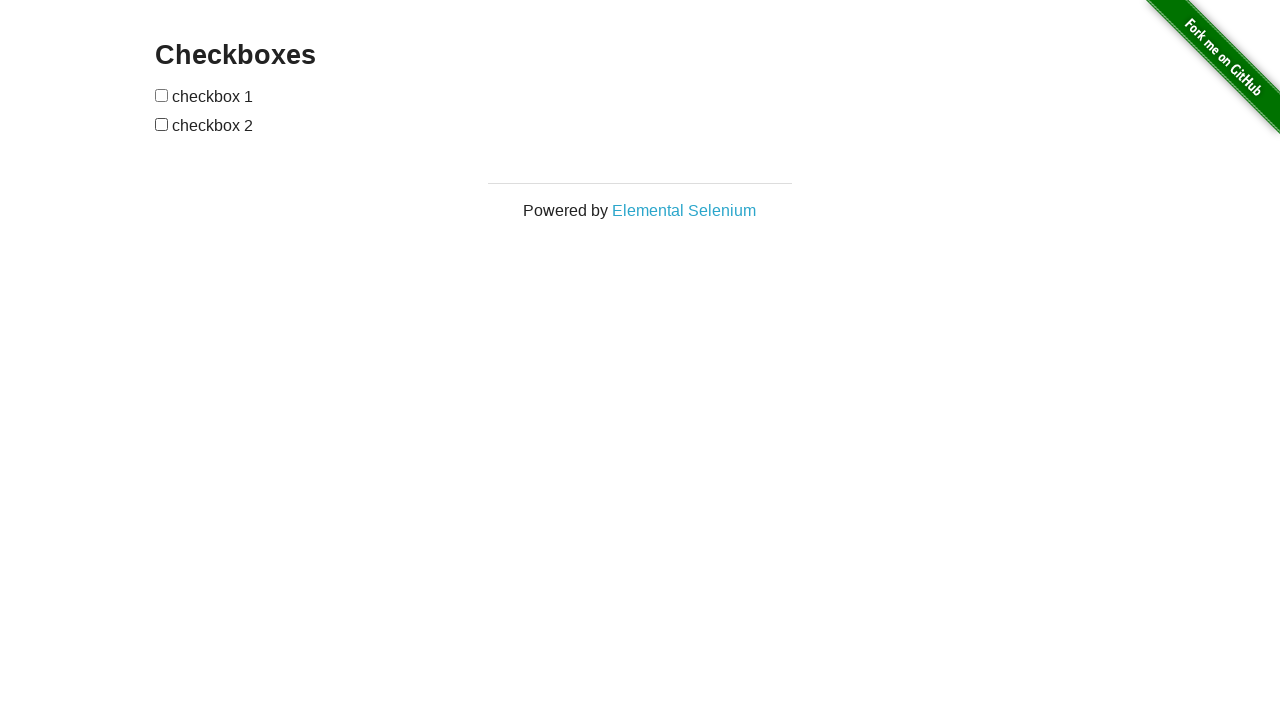

Checked second checkbox (cycle 2/3) at (162, 124) on internal:role=checkbox >> nth=1
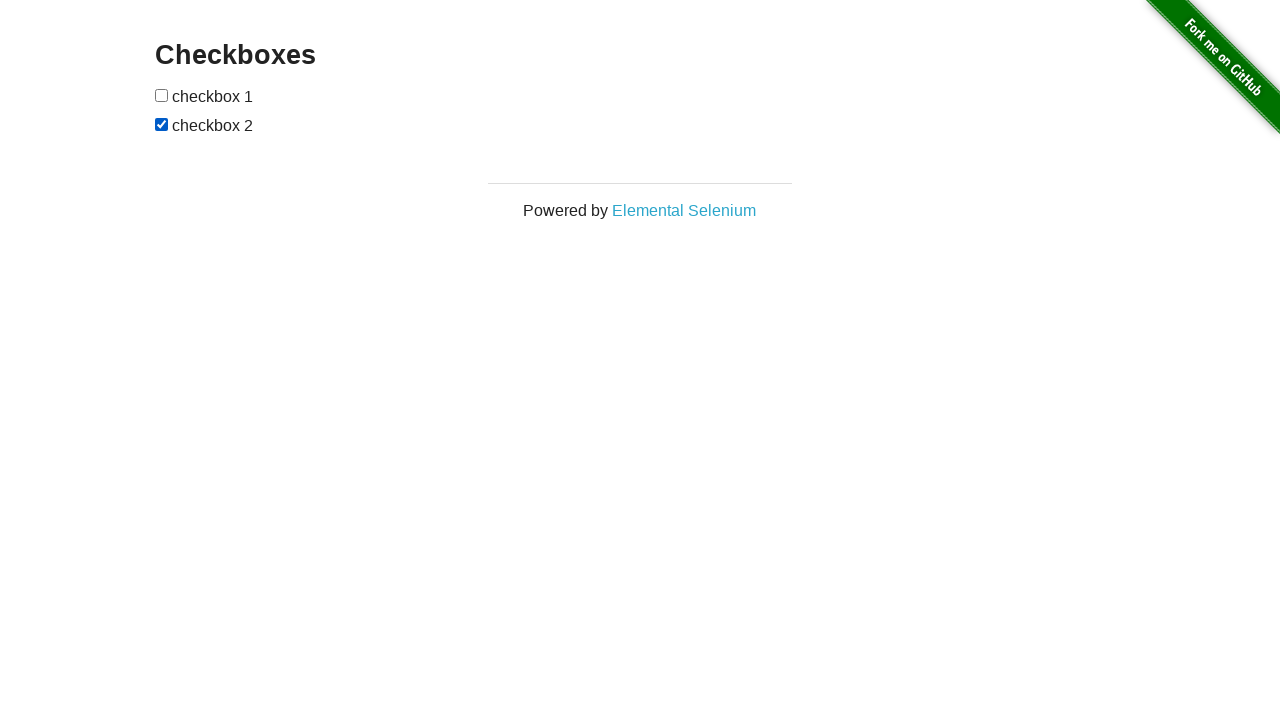

Asserted second checkbox is checked (cycle 2/3)
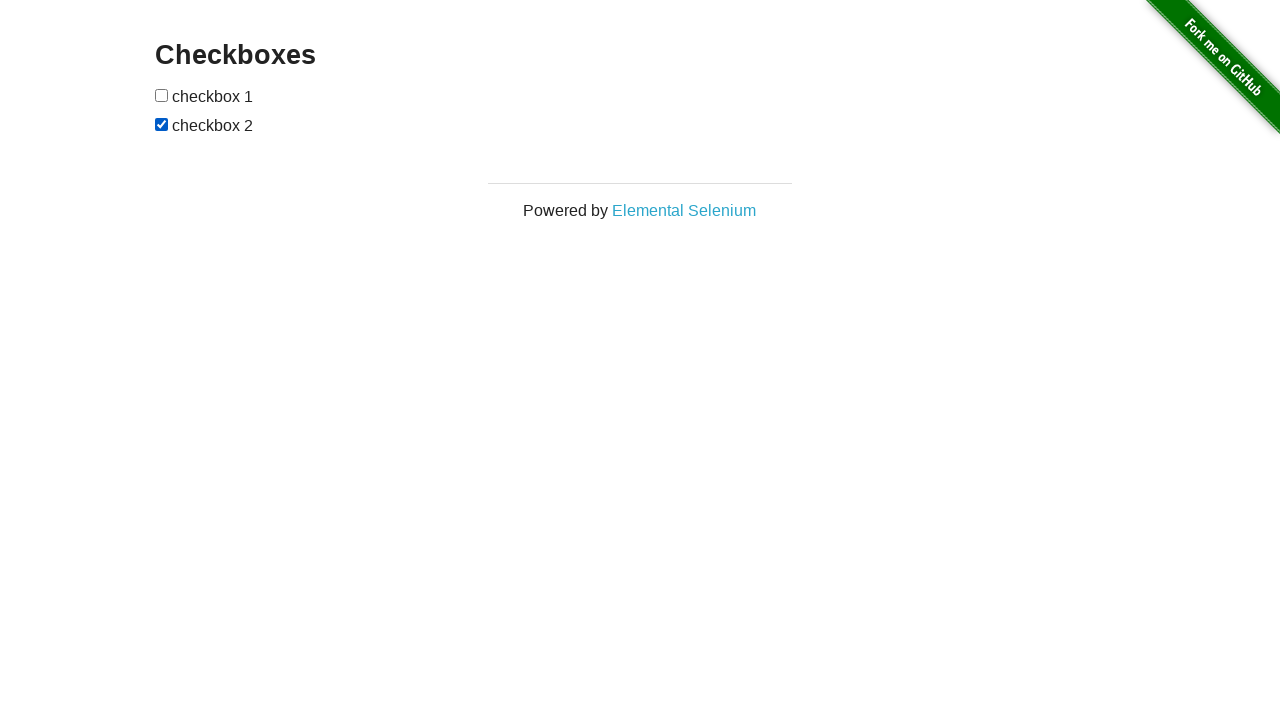

Unchecked second checkbox (cycle 2/3) at (162, 124) on internal:role=checkbox >> nth=1
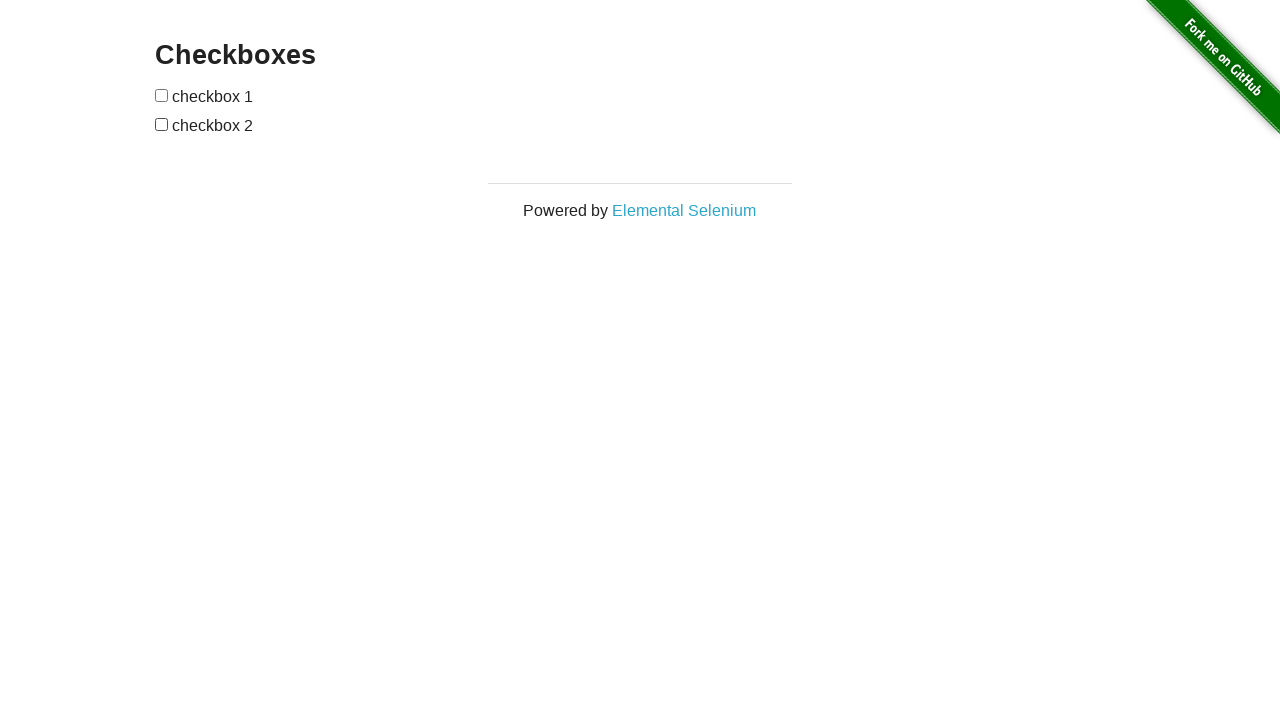

Asserted second checkbox is unchecked (cycle 2/3)
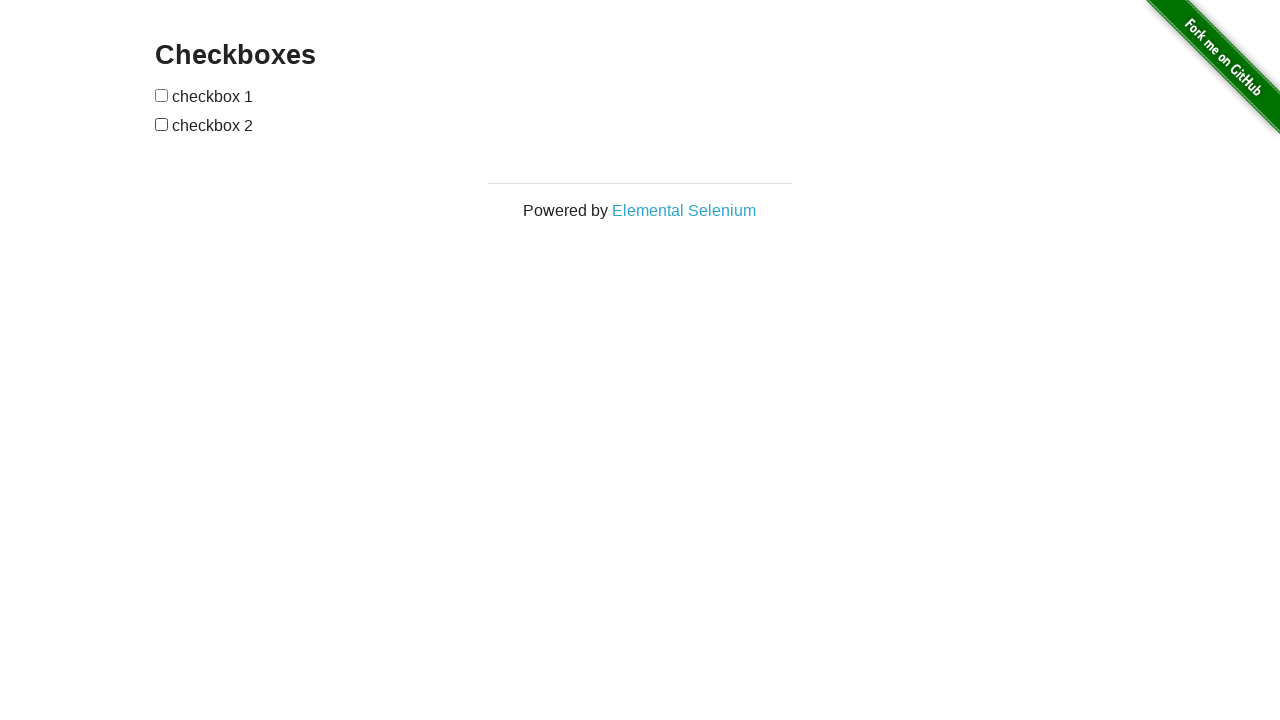

Checked second checkbox (cycle 3/3) at (162, 124) on internal:role=checkbox >> nth=1
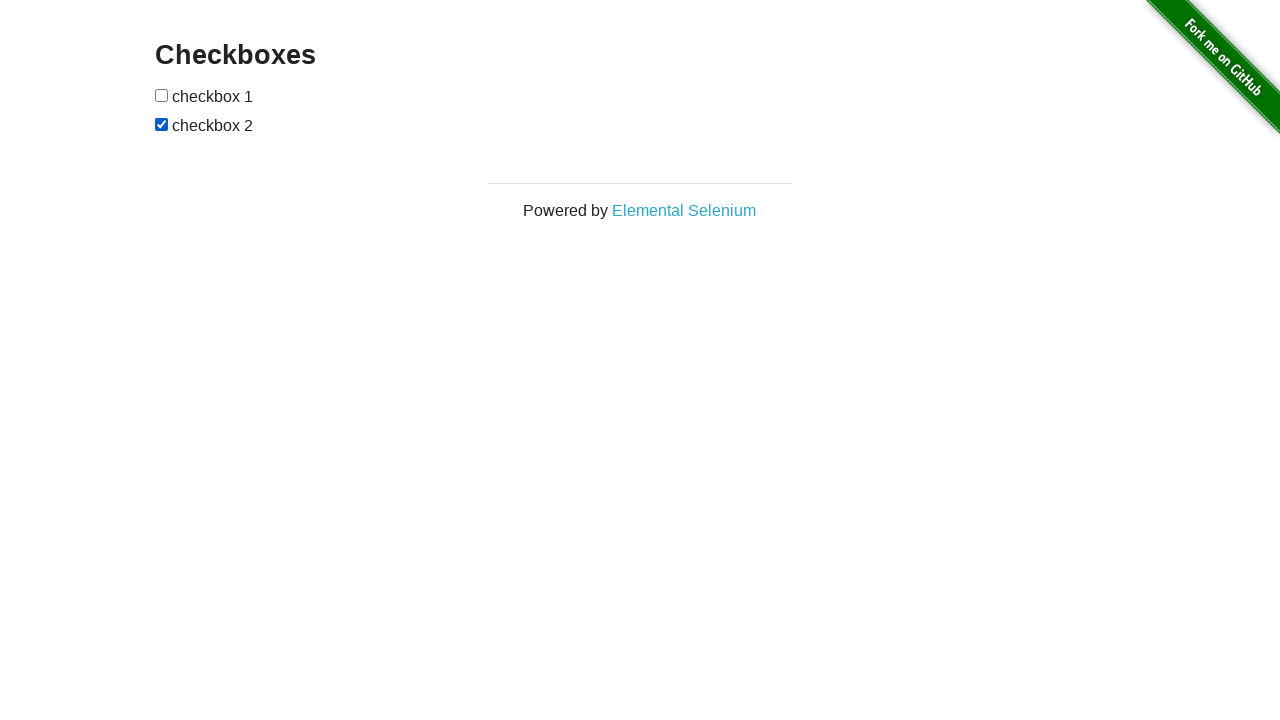

Asserted second checkbox is checked (cycle 3/3)
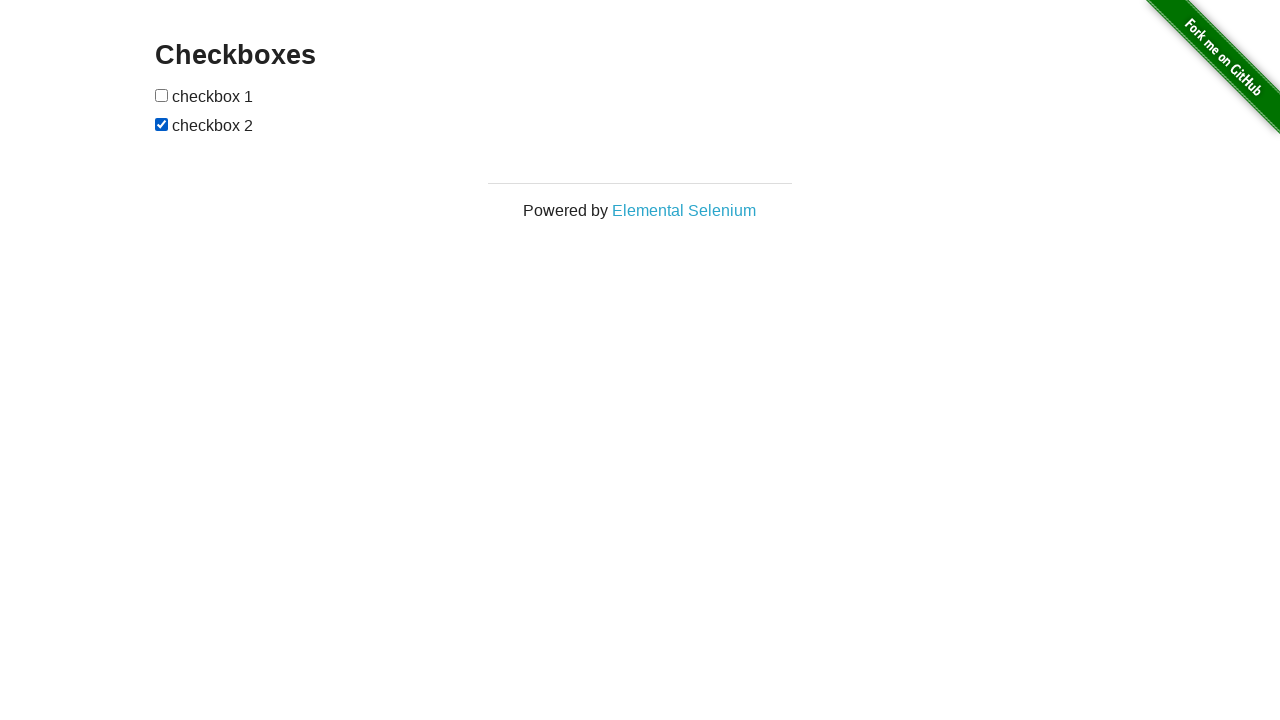

Unchecked second checkbox (cycle 3/3) at (162, 124) on internal:role=checkbox >> nth=1
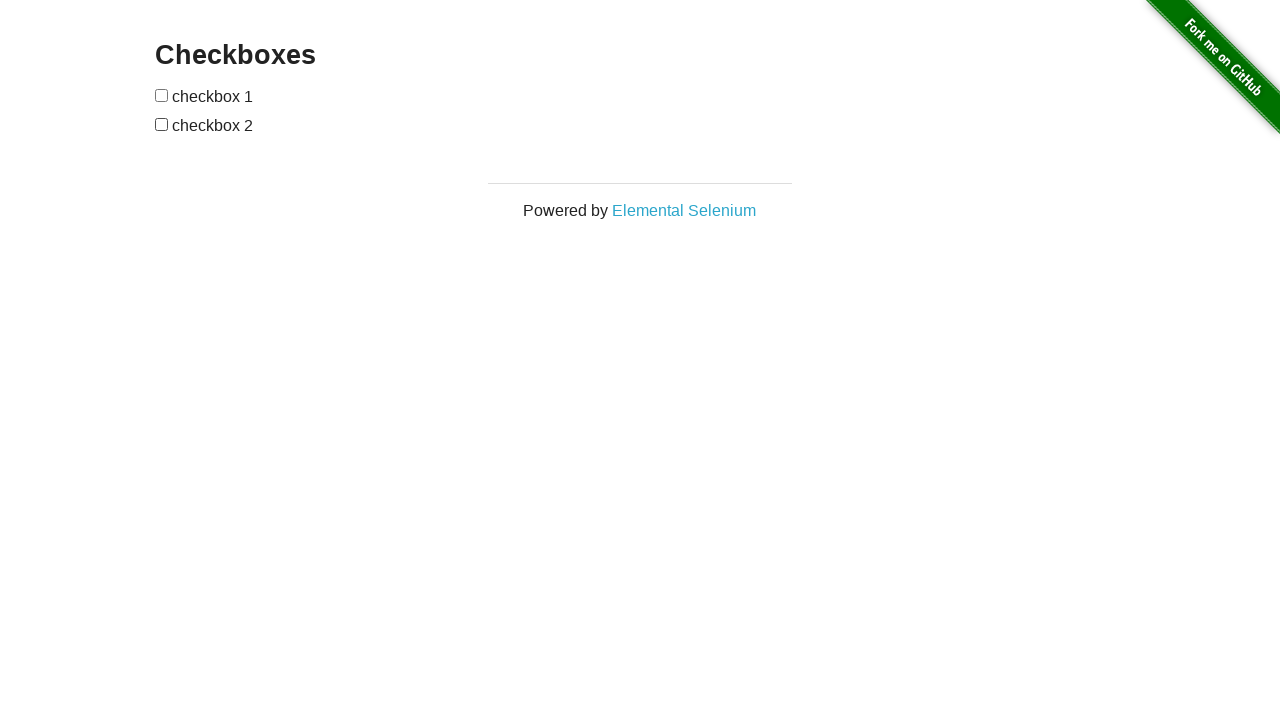

Asserted second checkbox is unchecked (cycle 3/3)
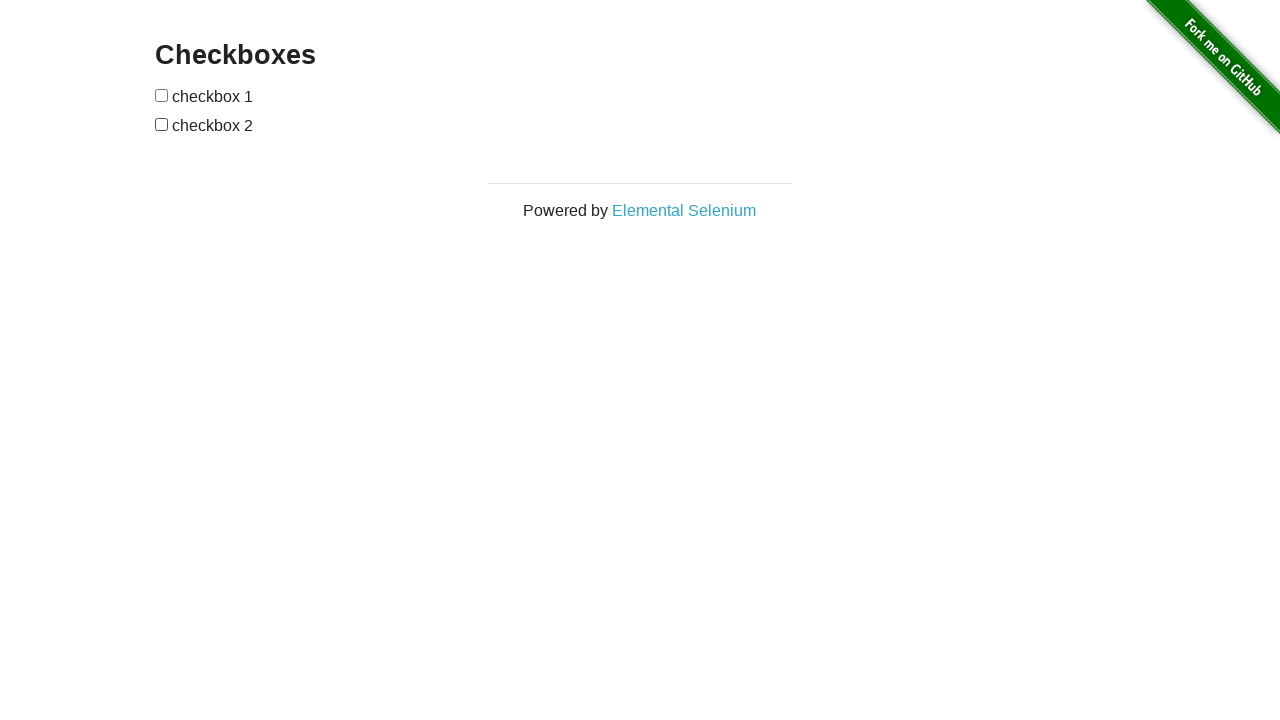

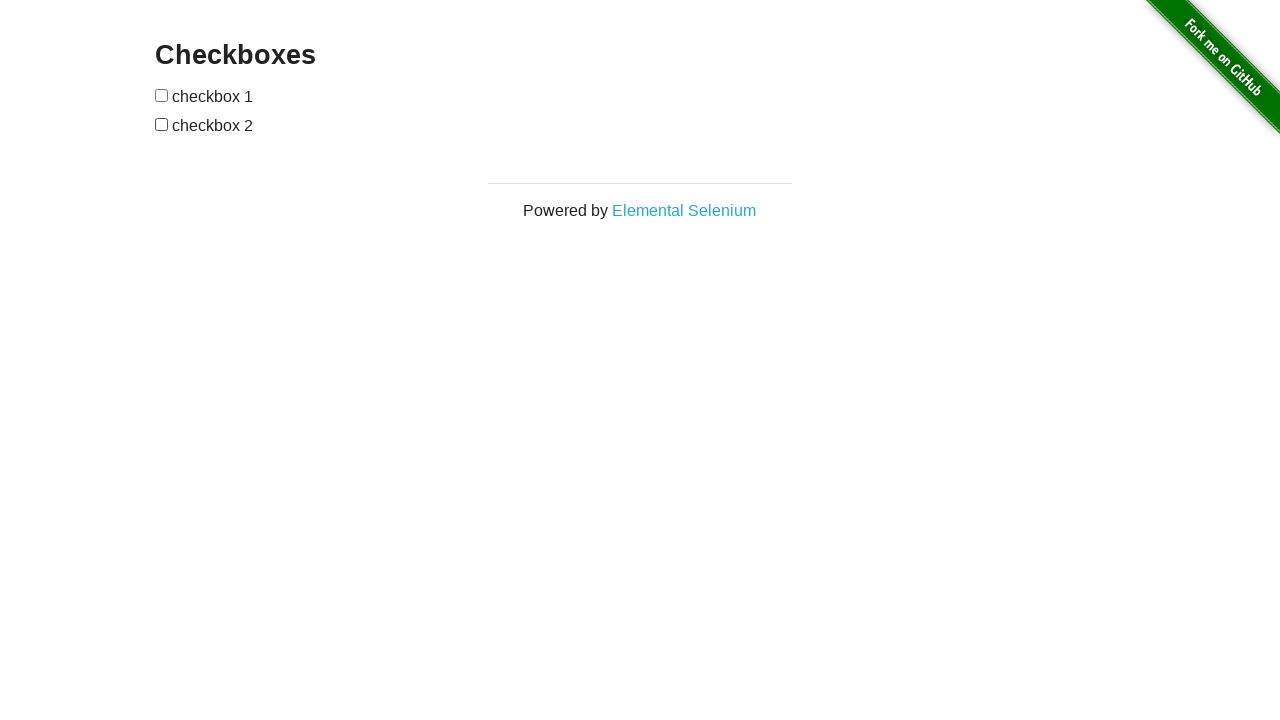